Tests browser navigation functionality including page refresh, back, and forward navigation on a demo automation testing website.

Starting URL: https://demo.automationtesting.in/Index.html

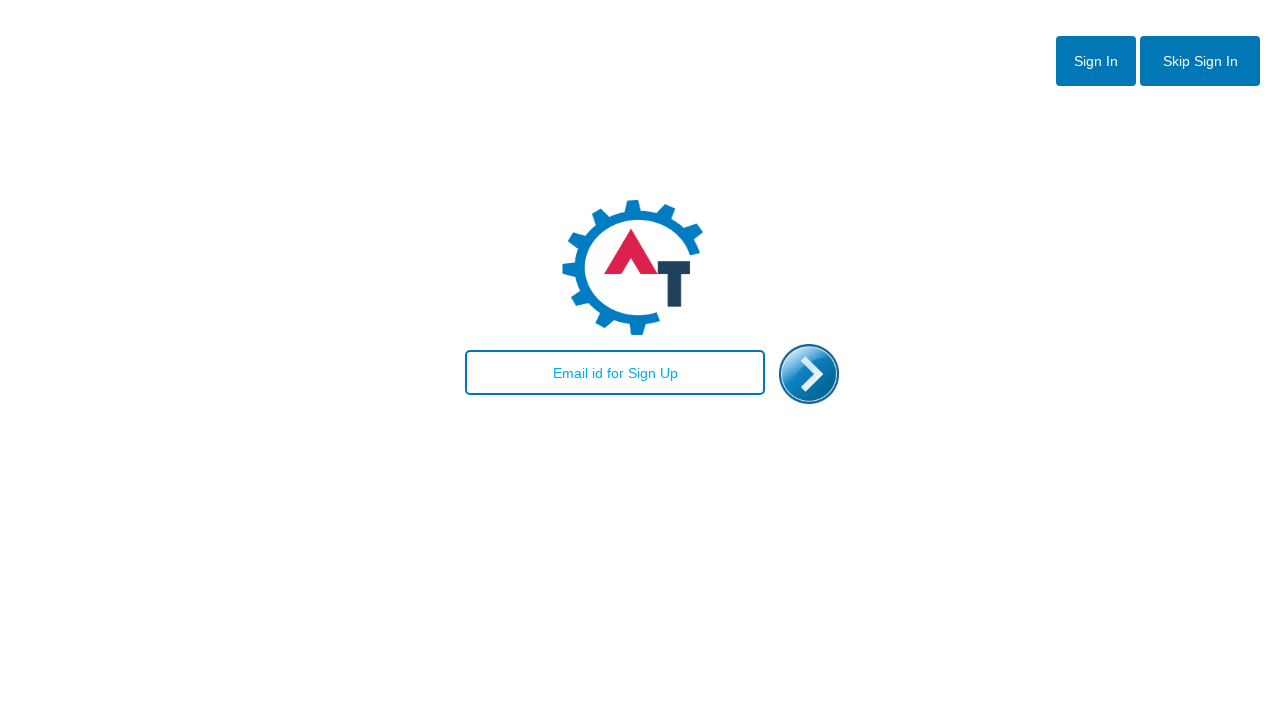

Initial page load completed - DOM content loaded
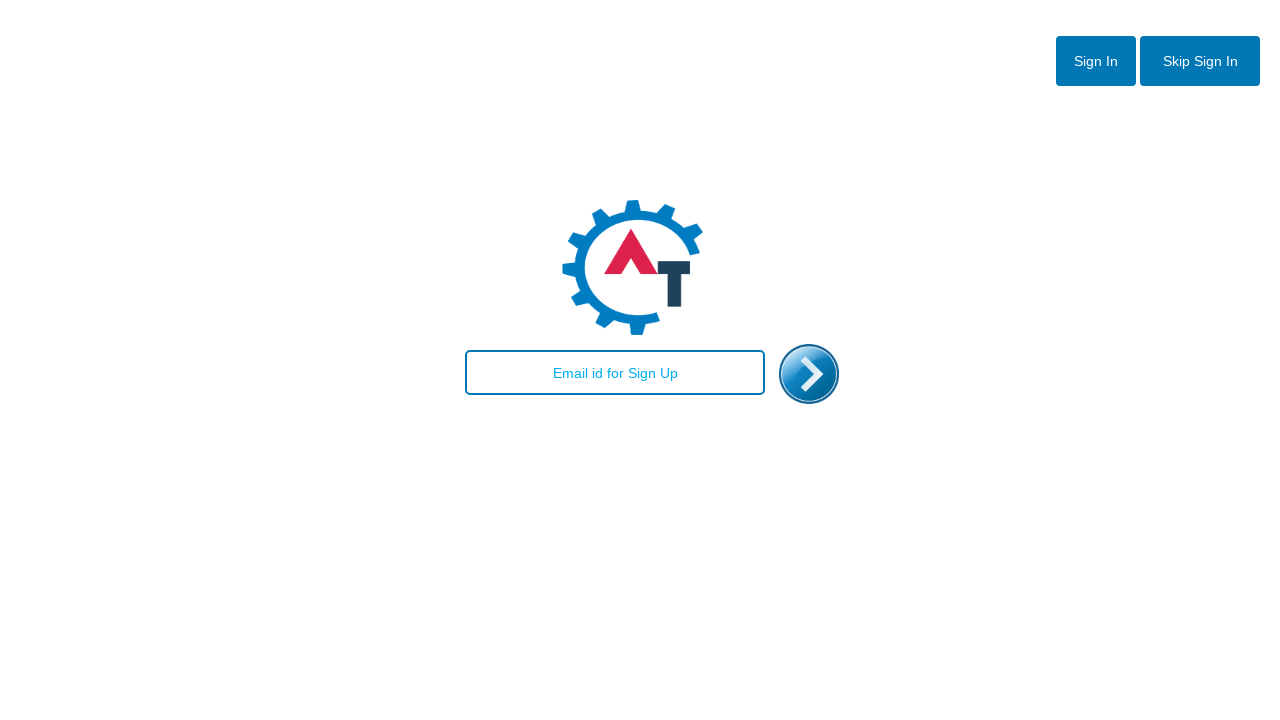

Page refreshed
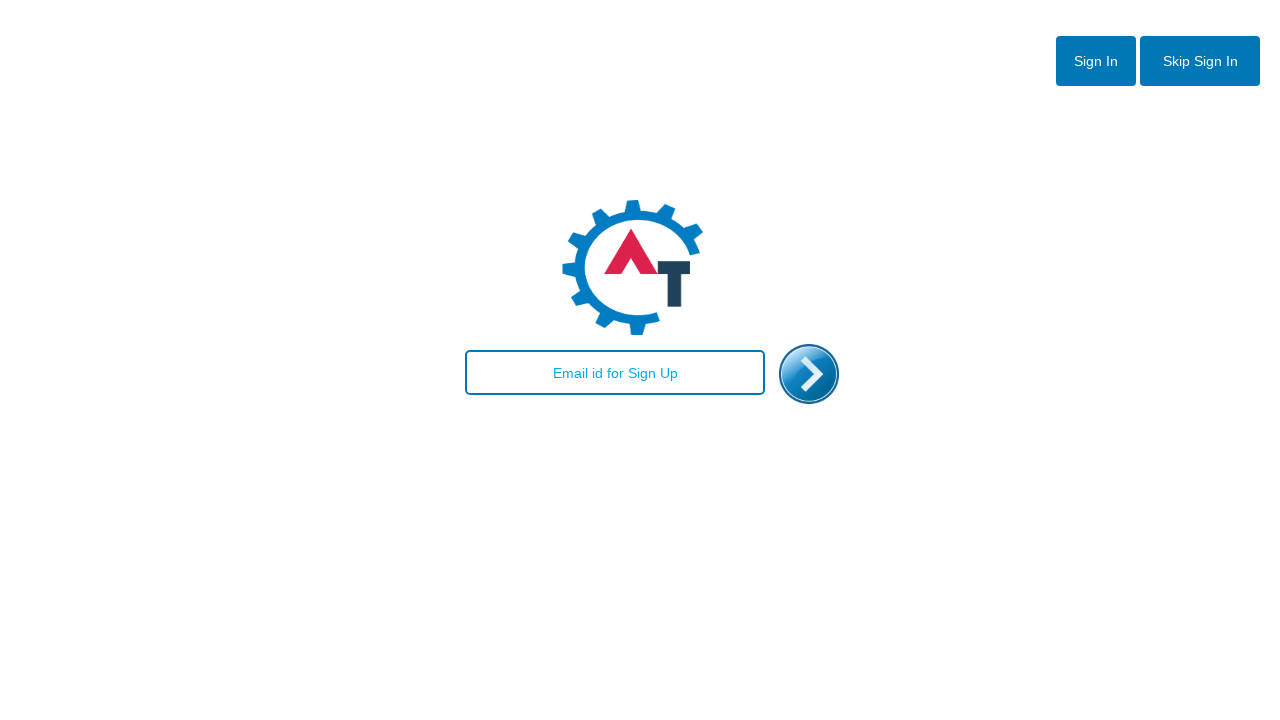

Refreshed page DOM content loaded
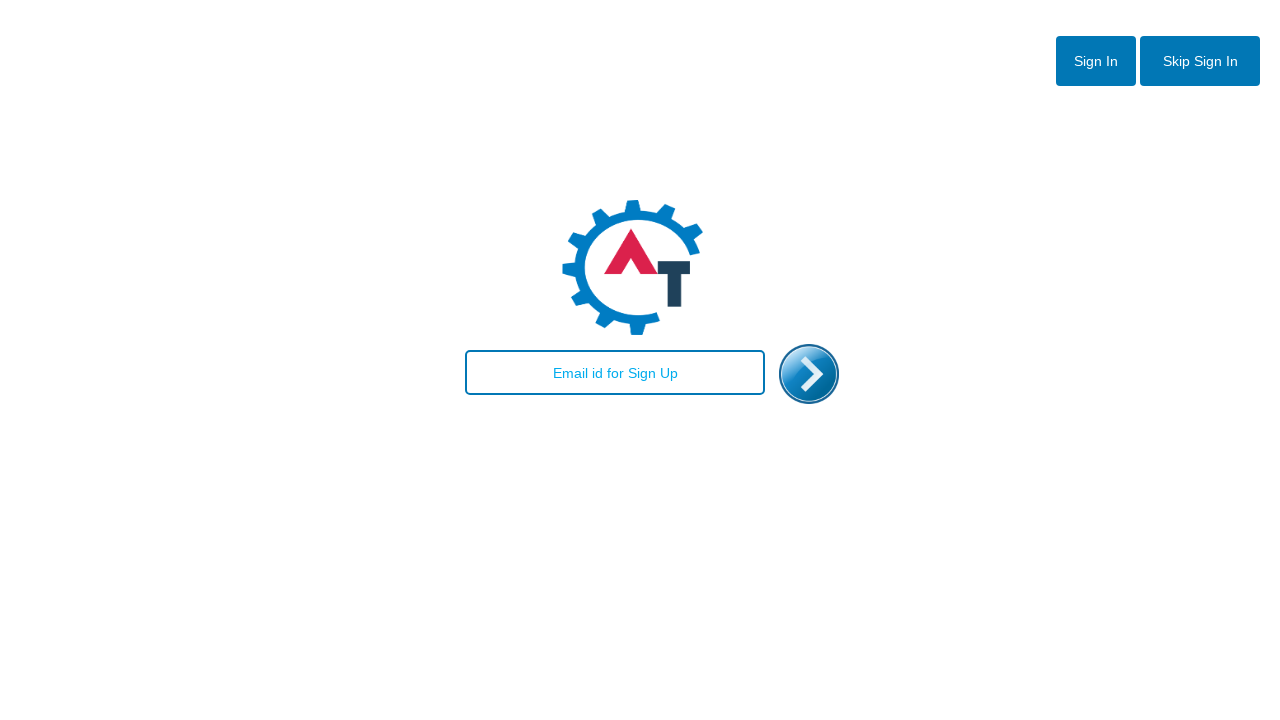

Navigated back to previous page
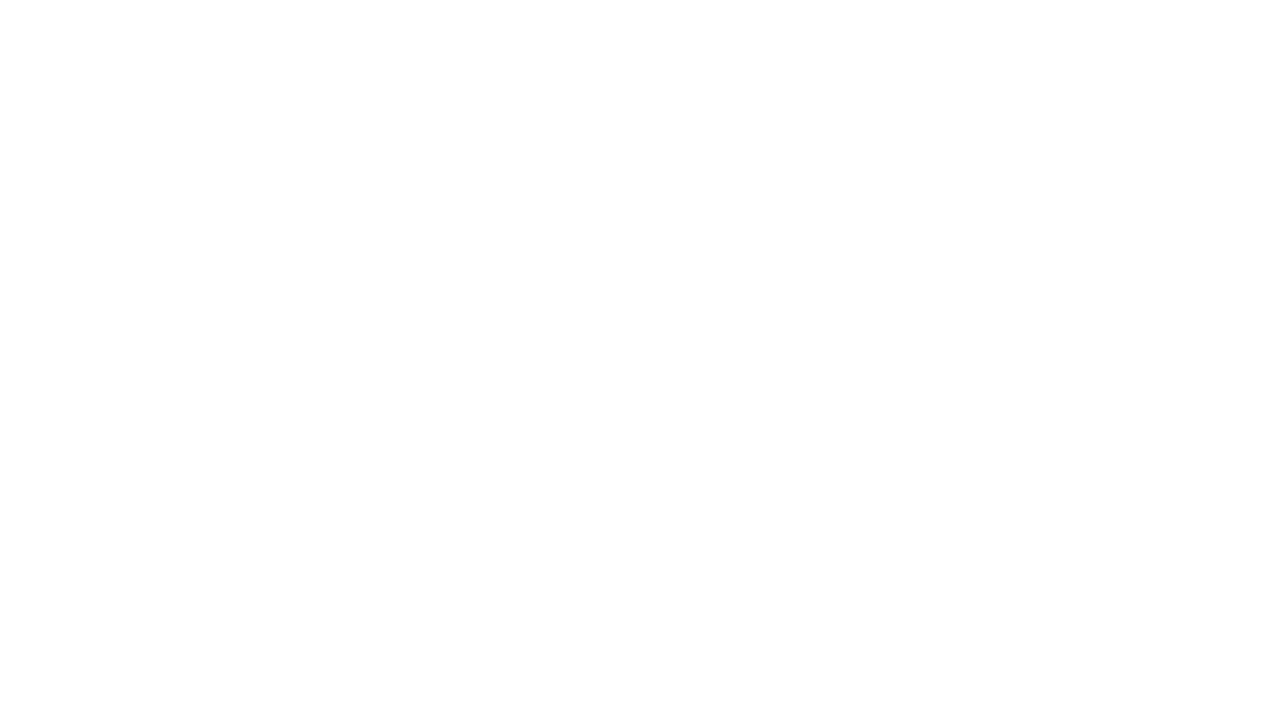

Previous page DOM content loaded
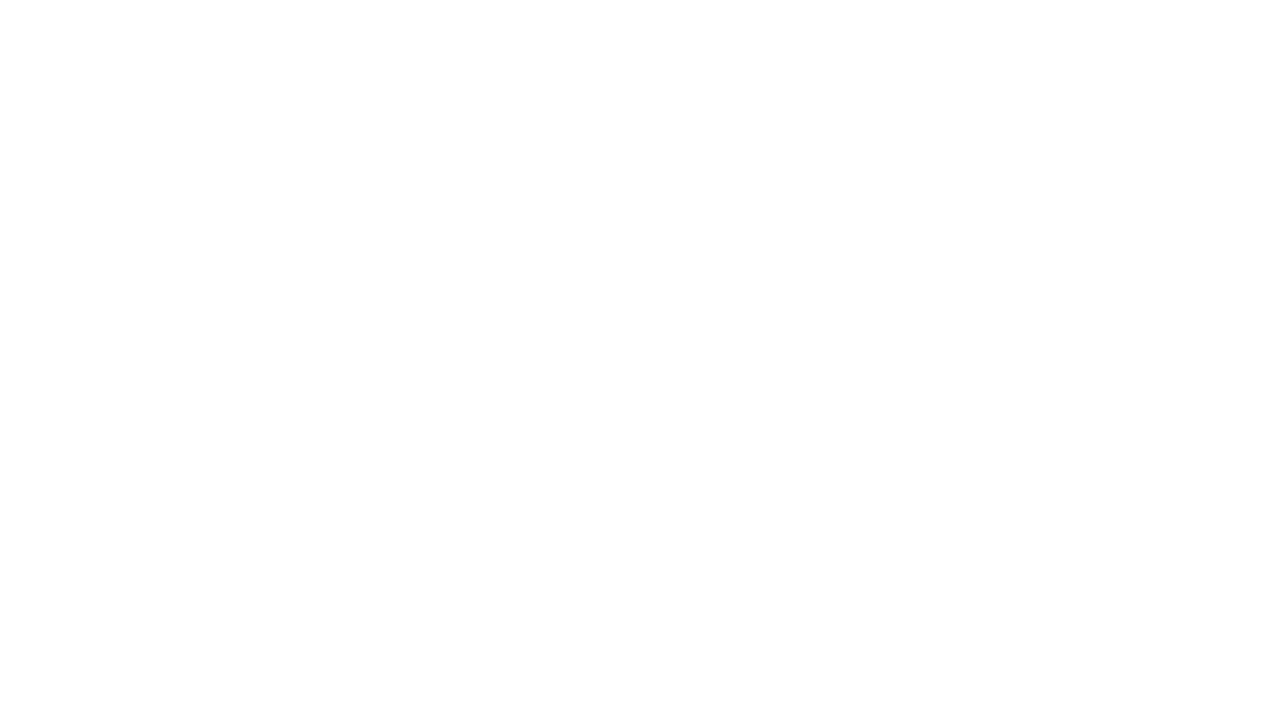

Navigated forward to Index page
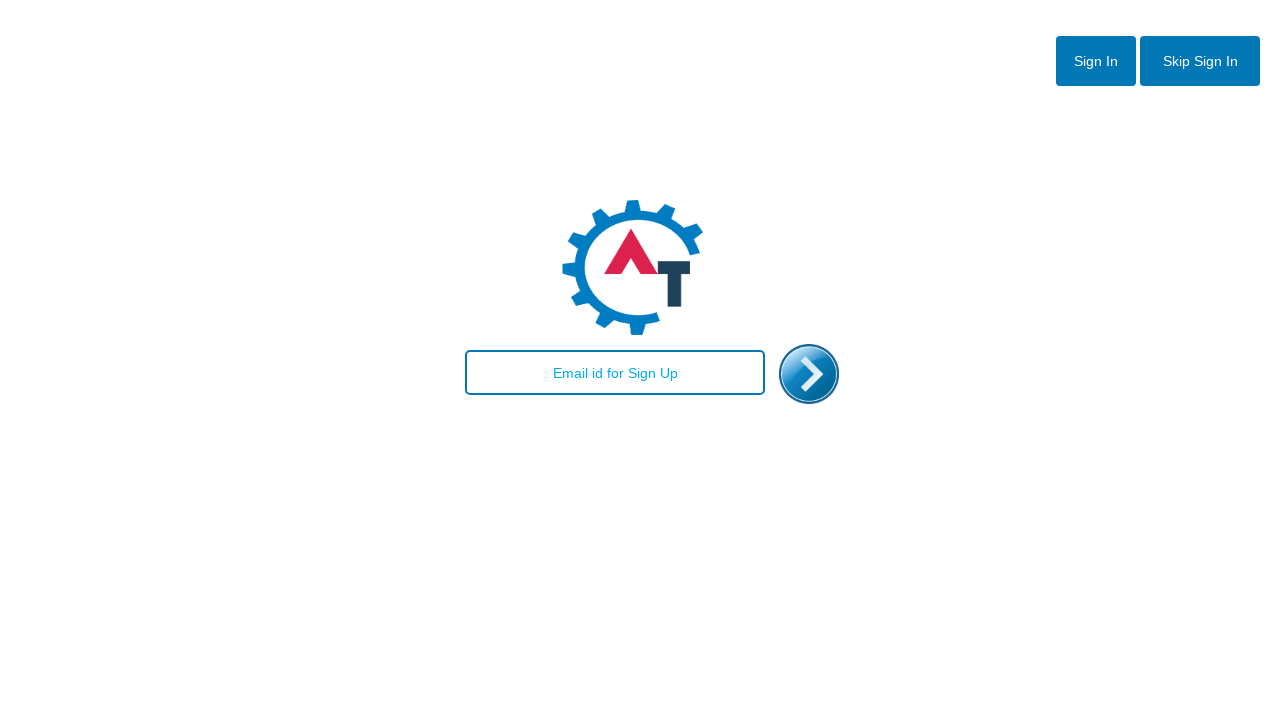

Index page DOM content loaded
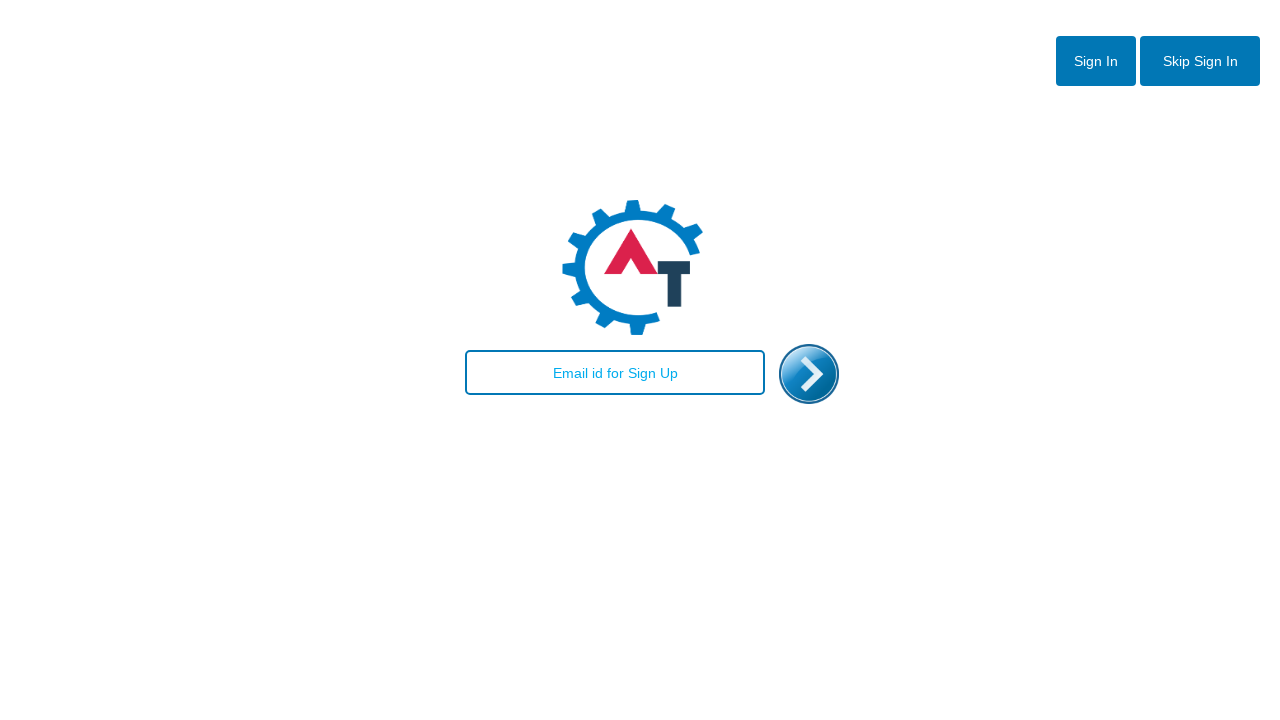

Retrieved current URL: https://demo.automationtesting.in/Index.html
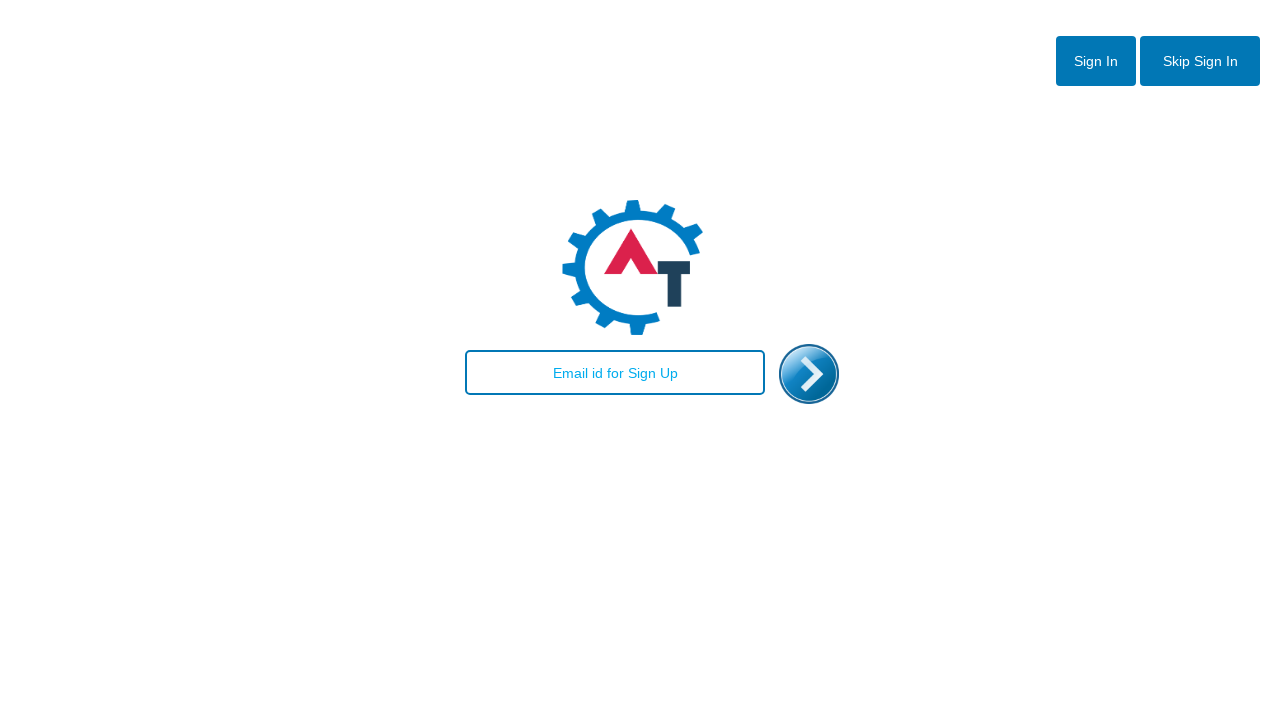

Retrieved page title: Index
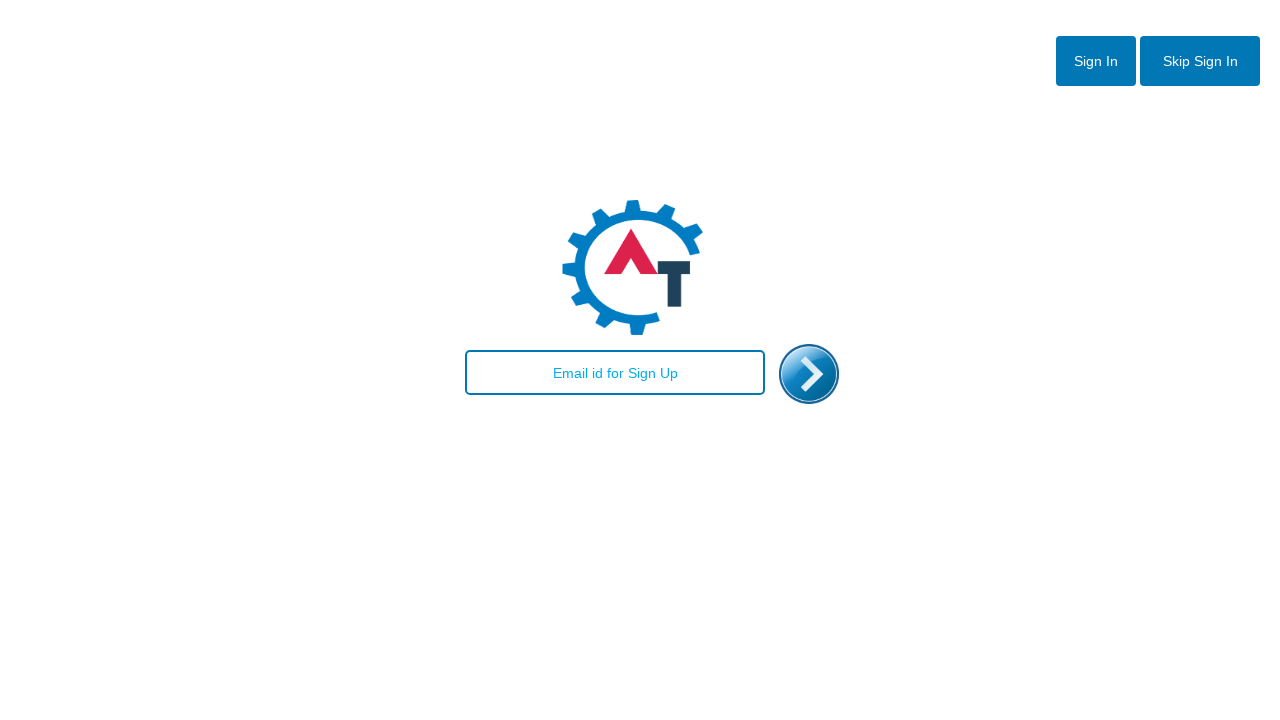

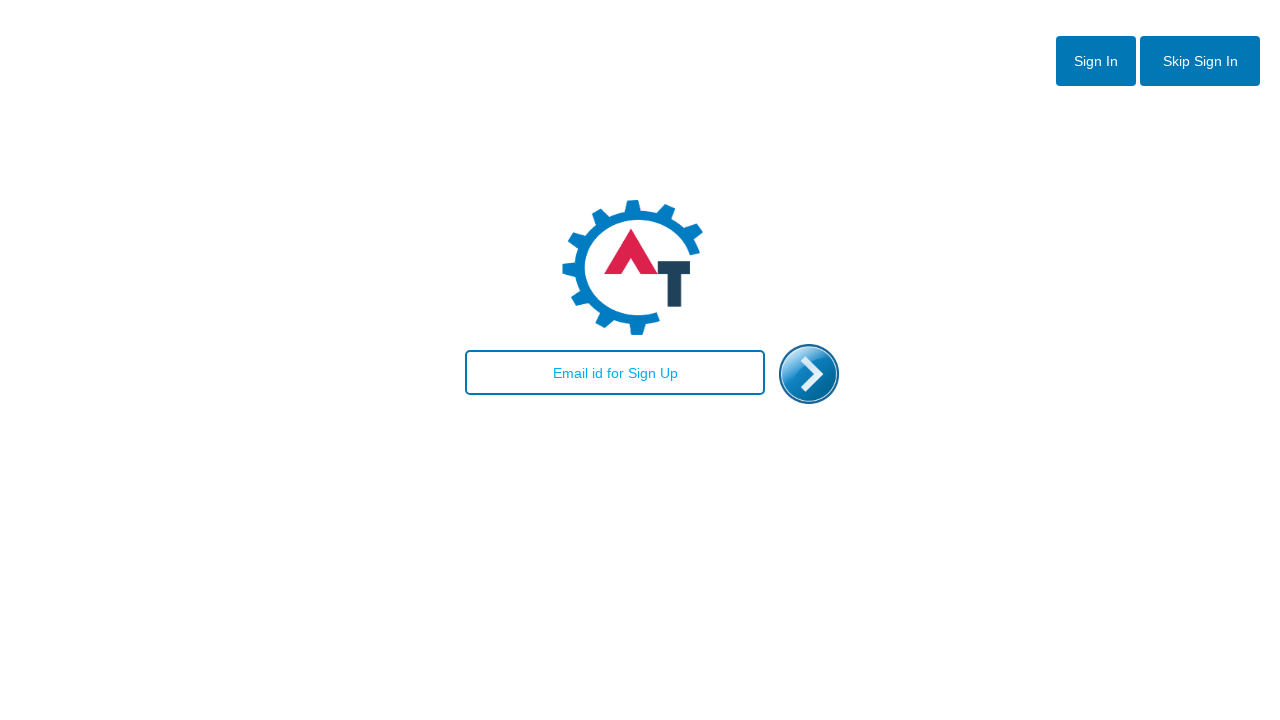